Tests JavaScript prompt functionality in an iframe by clicking a button, entering text in the prompt, and verifying the result

Starting URL: https://www.w3schools.com/js/tryit.asp?filename=tryjs_prompt

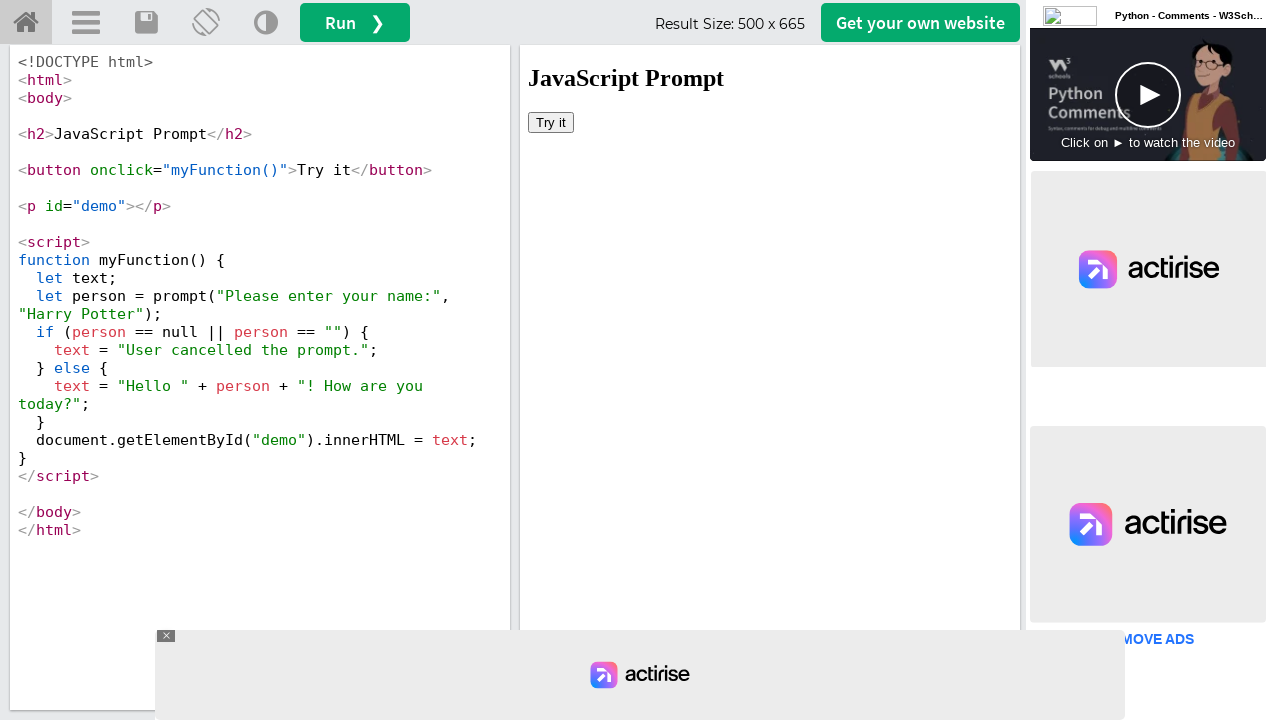

Located iframe with ID 'iframeResult'
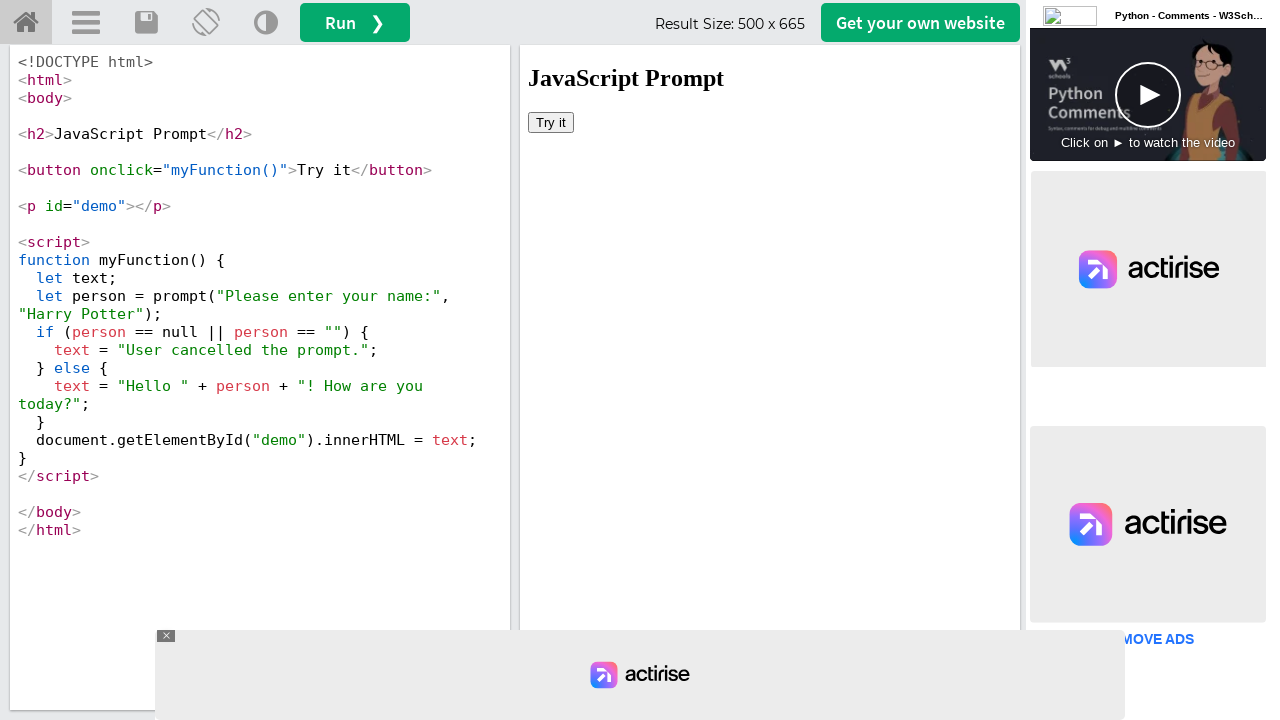

Clicked 'Try it' button in iframe at (551, 122) on #iframeResult >> internal:control=enter-frame >> xpath=//button[text()='Try it']
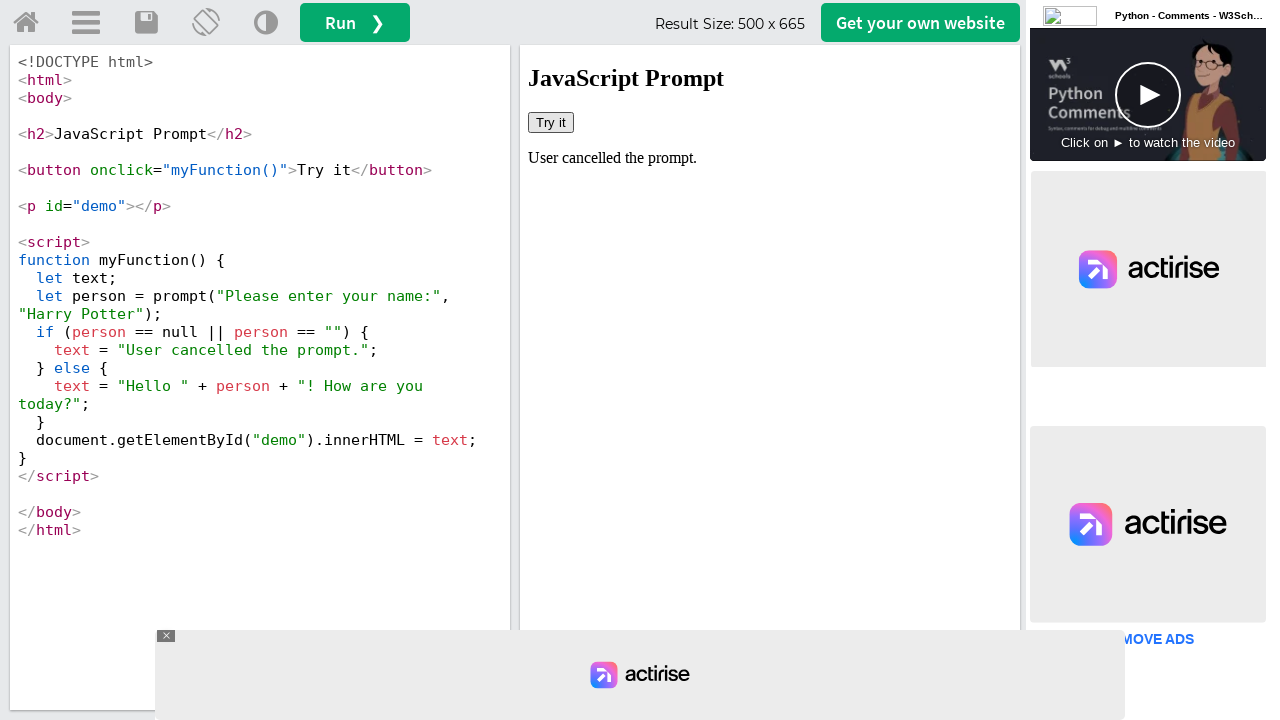

Set up dialog handler to accept prompt with text 'Sophia'
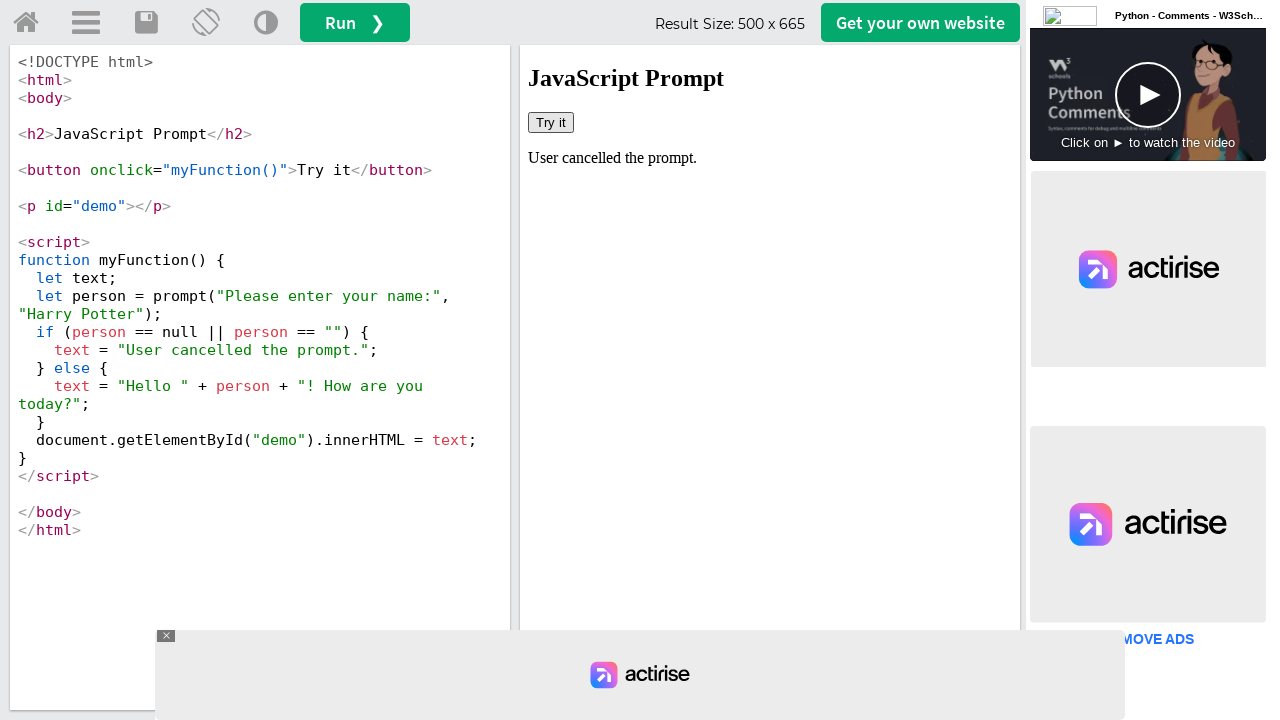

Retrieved result text from #demo element
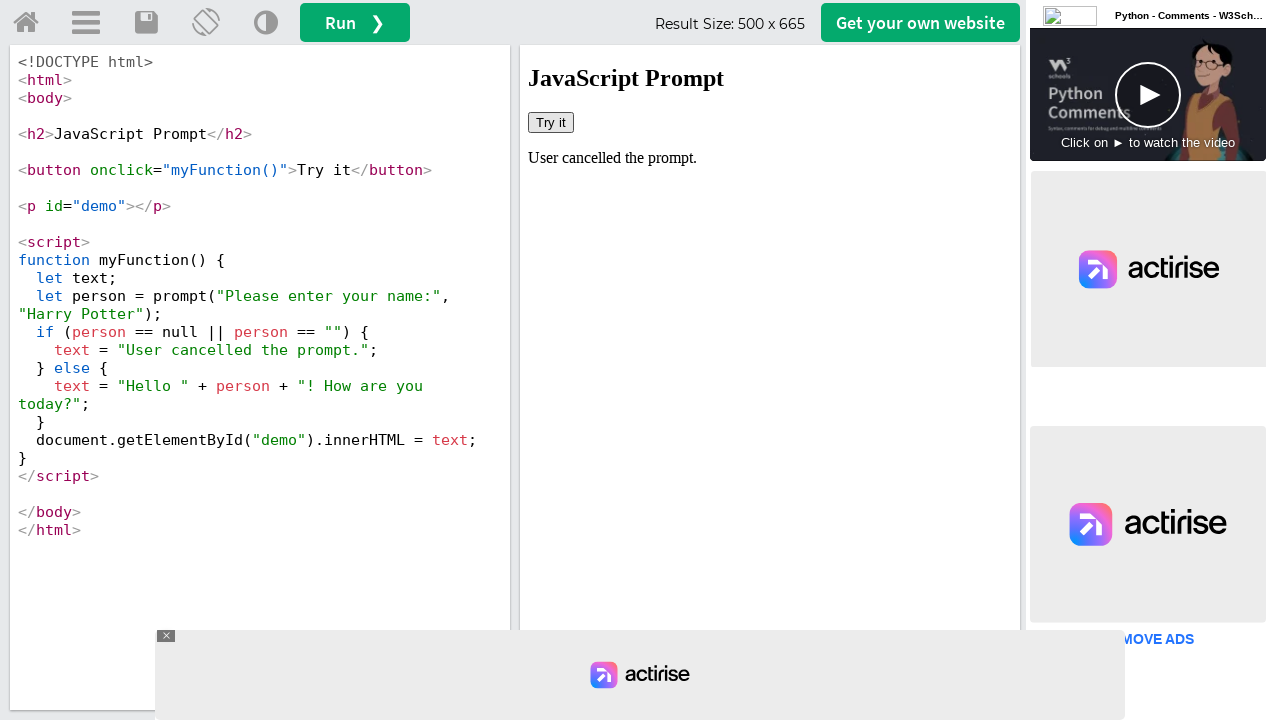

Verification failed: 'Sophia' not found in result text
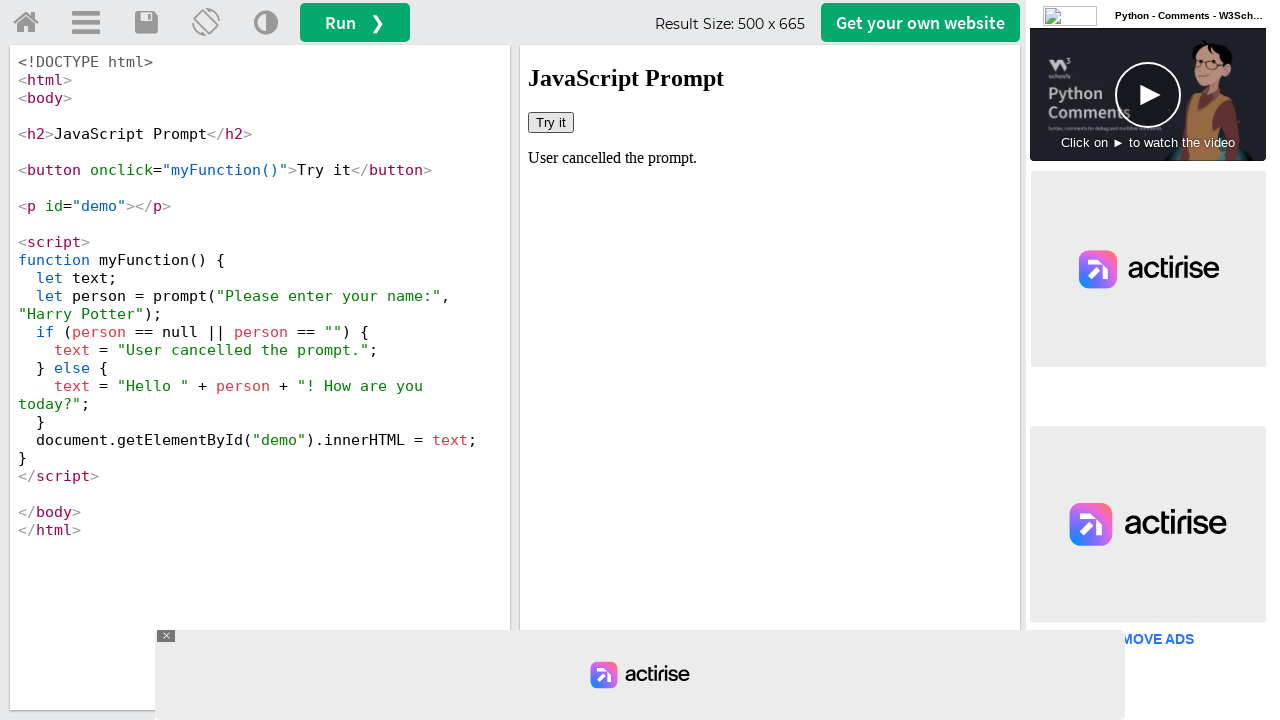

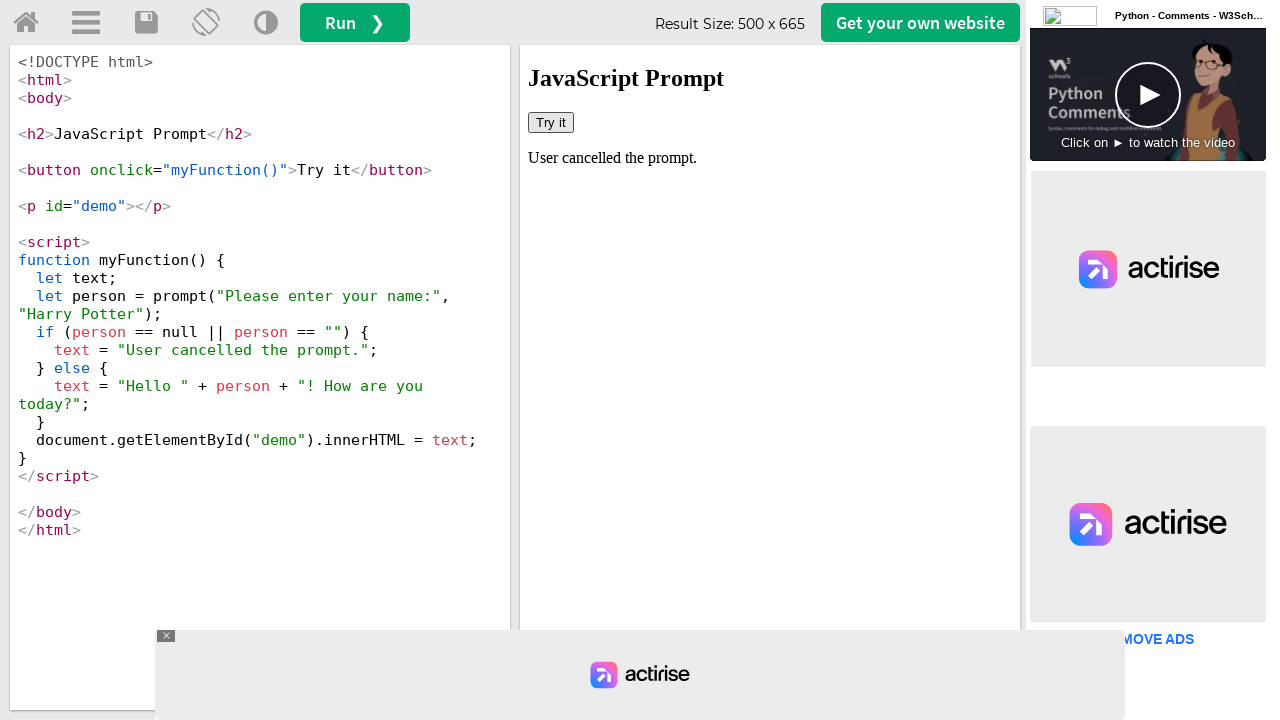